Navigates to the account registration page

Starting URL: https://www.odyssey.in

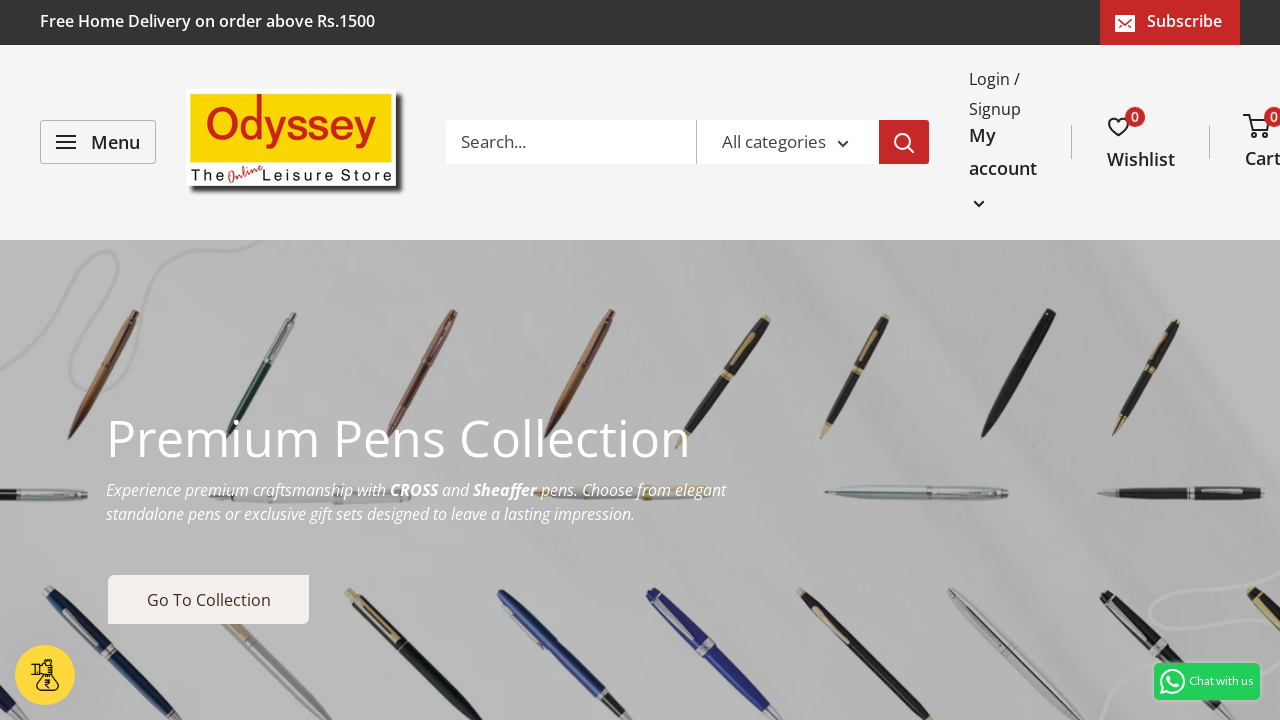

Clicked account icon in header at (1003, 169) on //*[@id="shopify-section-header"]/section/header/div/div/div[2]/div[2]/div/a[2]
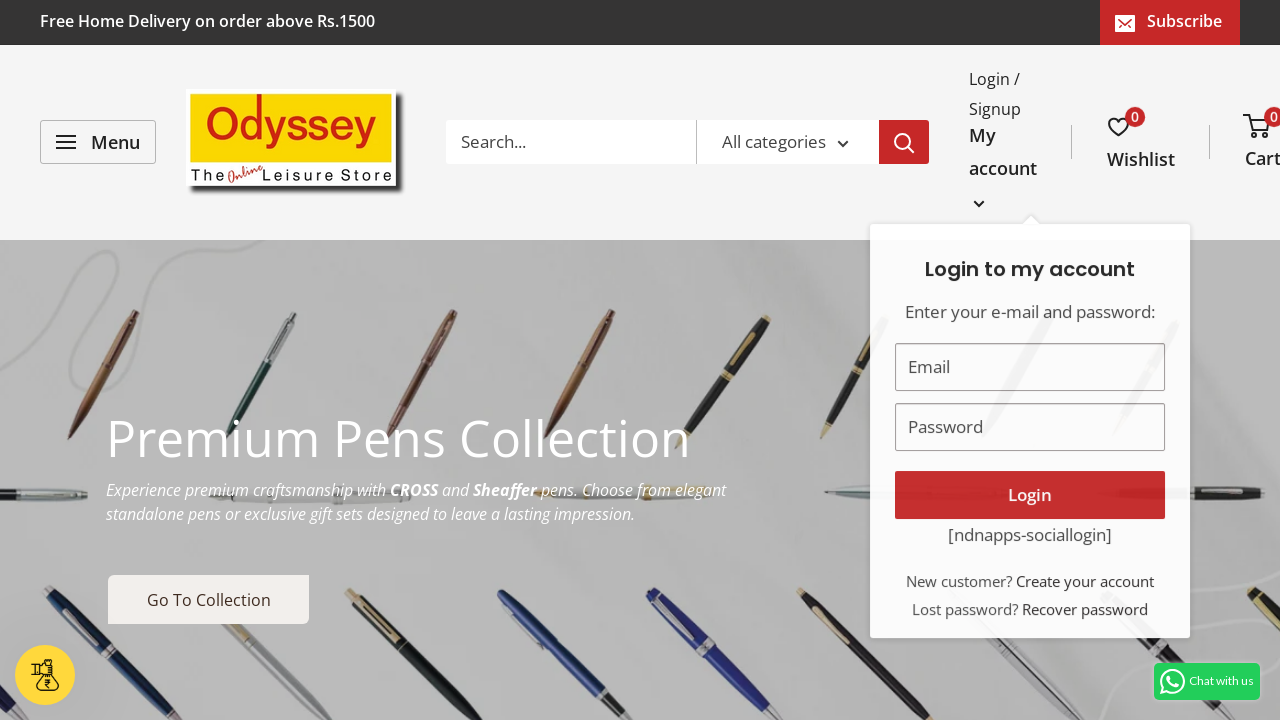

Clicked 'Create your account' button at (1085, 581) on xpath=//button[text()='Create your account']
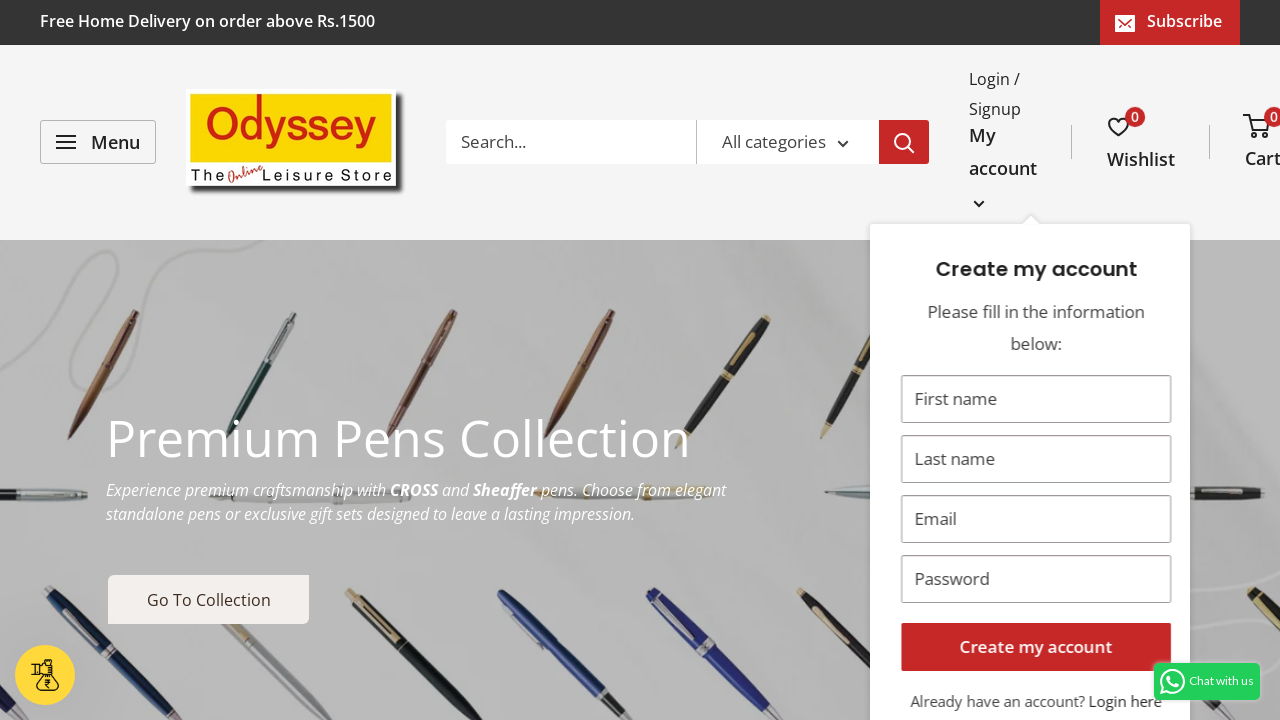

Registration form loaded successfully
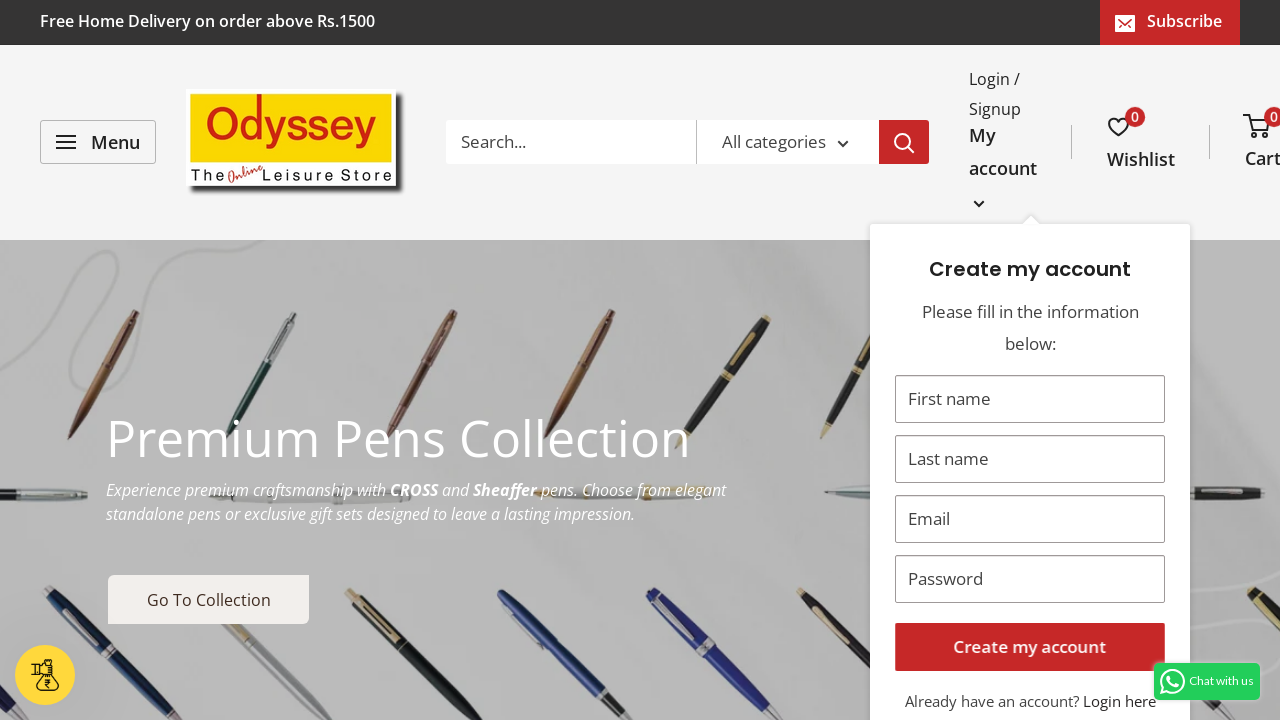

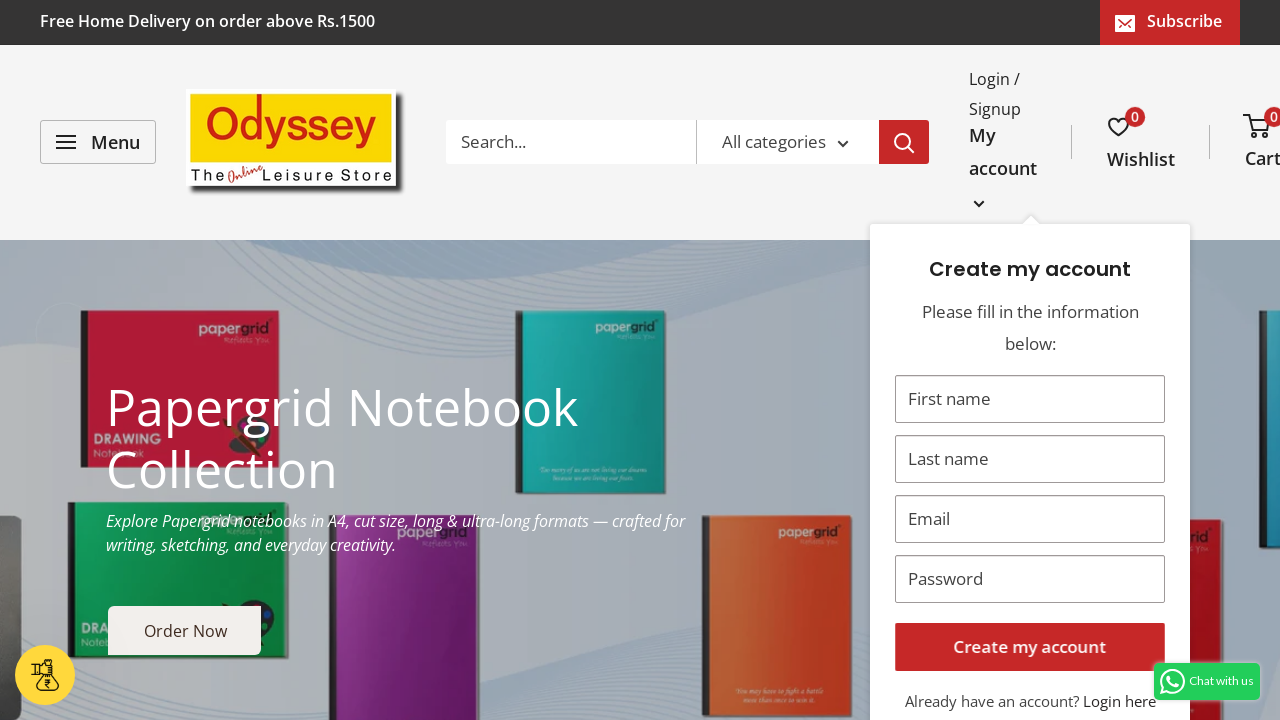